Tests drag and drop functionality on the jQuery UI droppable demo page by dragging an element onto a drop target and verifying the text changes from "Drop here" to "Dropped!"

Starting URL: https://jqueryui.com/resources/demos/droppable/default.html

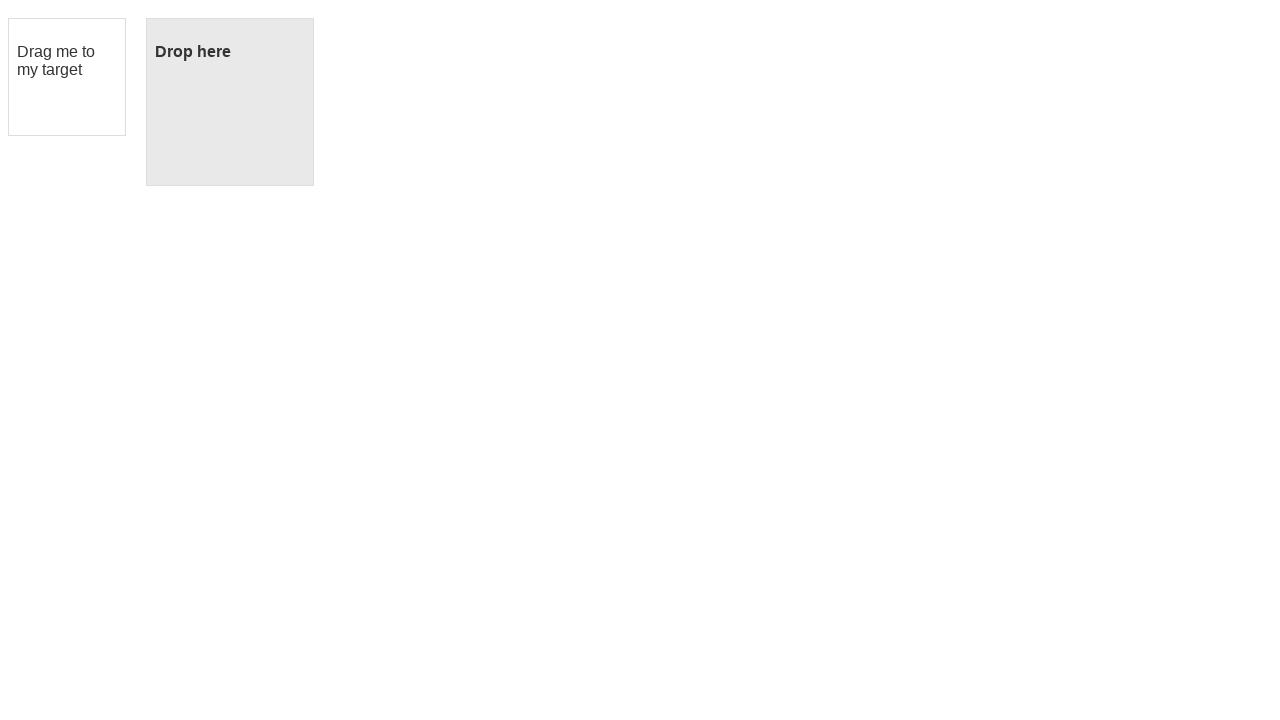

Navigated to jQuery UI droppable demo page
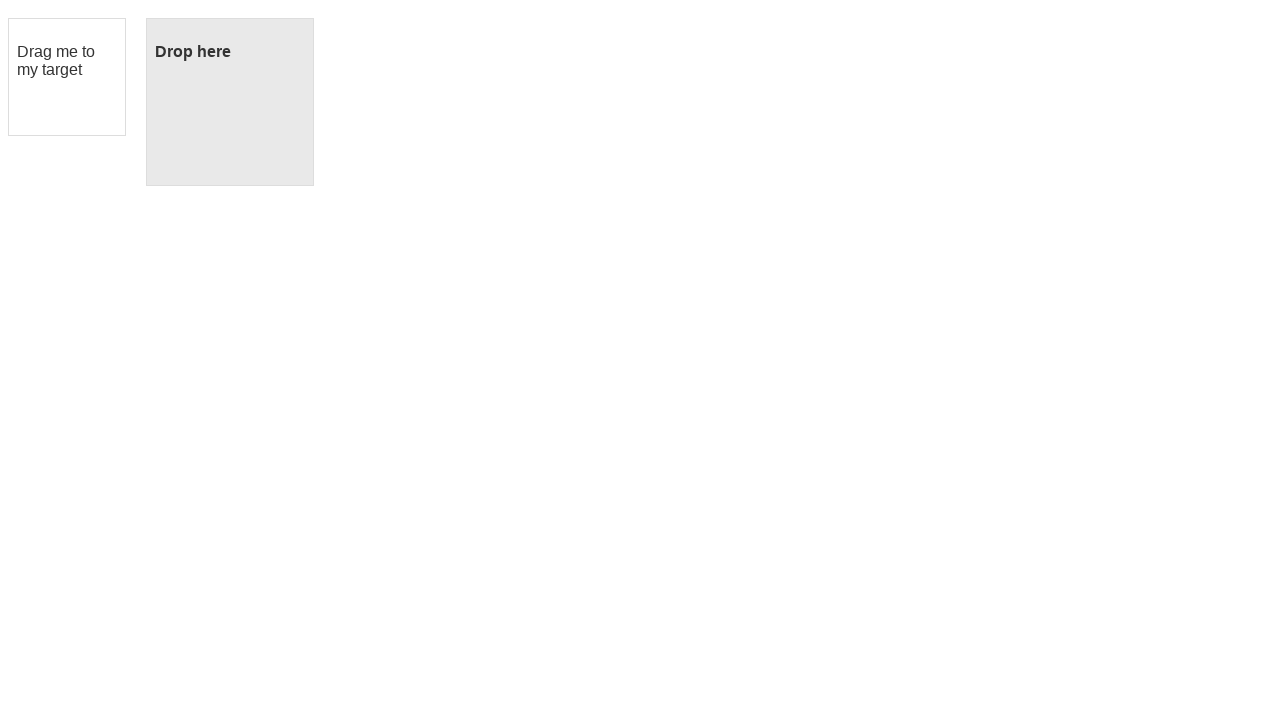

Located draggable element
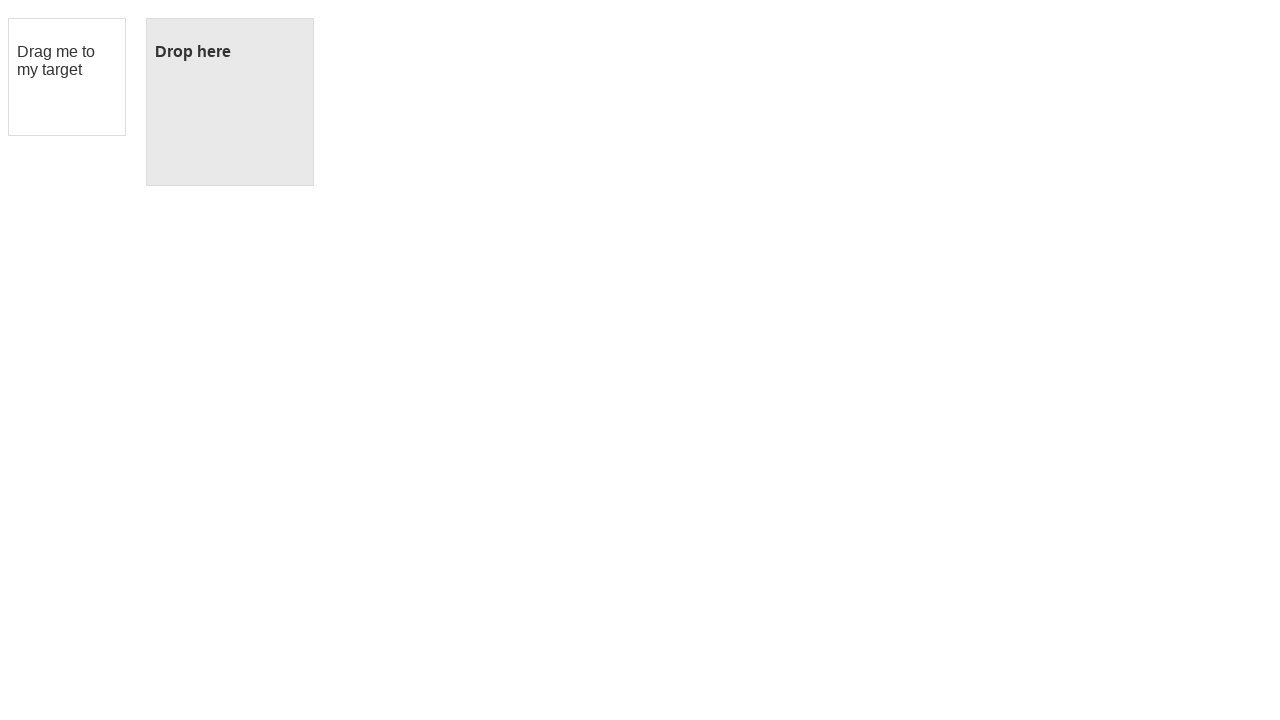

Located droppable element
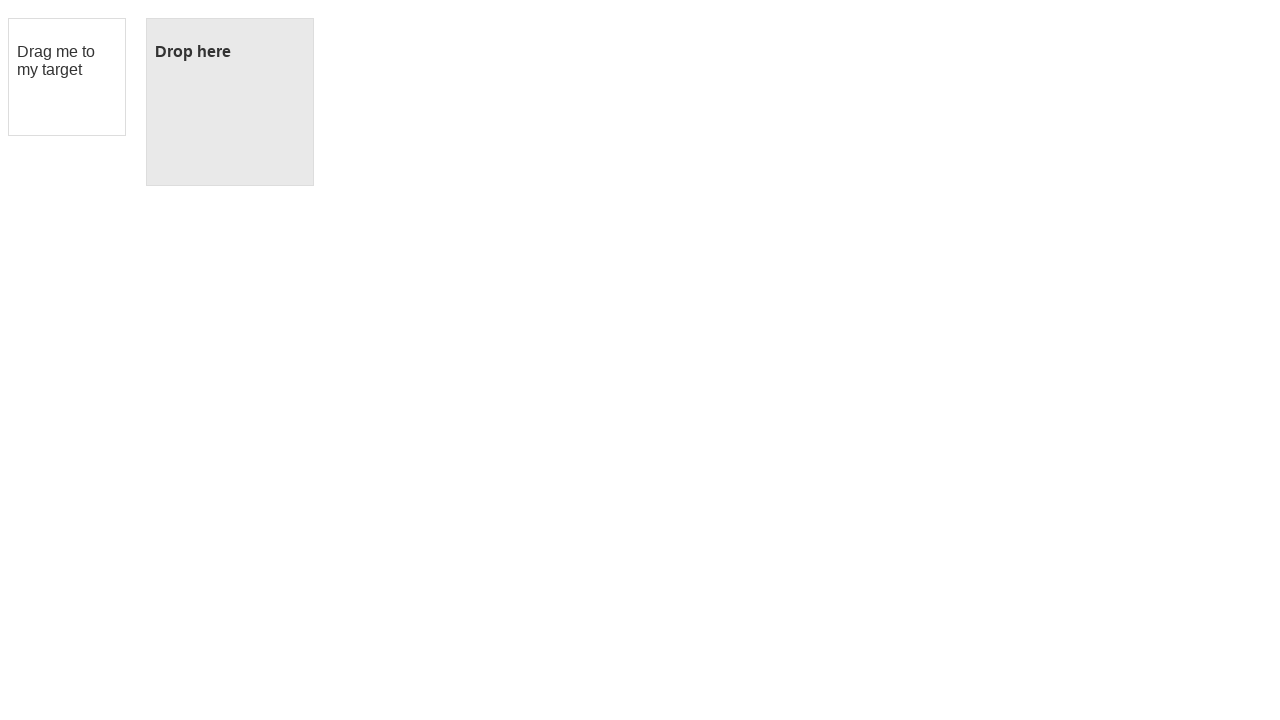

Verified droppable element shows initial text 'Drop here'
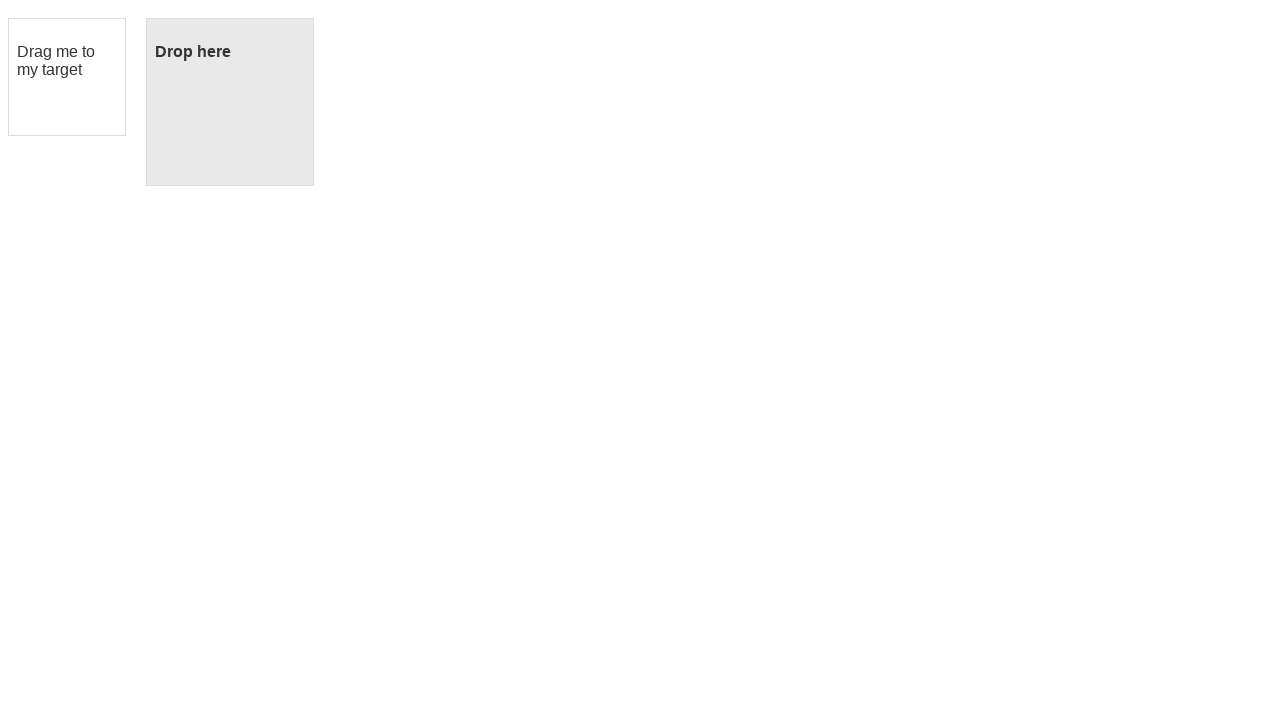

Dragged draggable element onto droppable target at (230, 102)
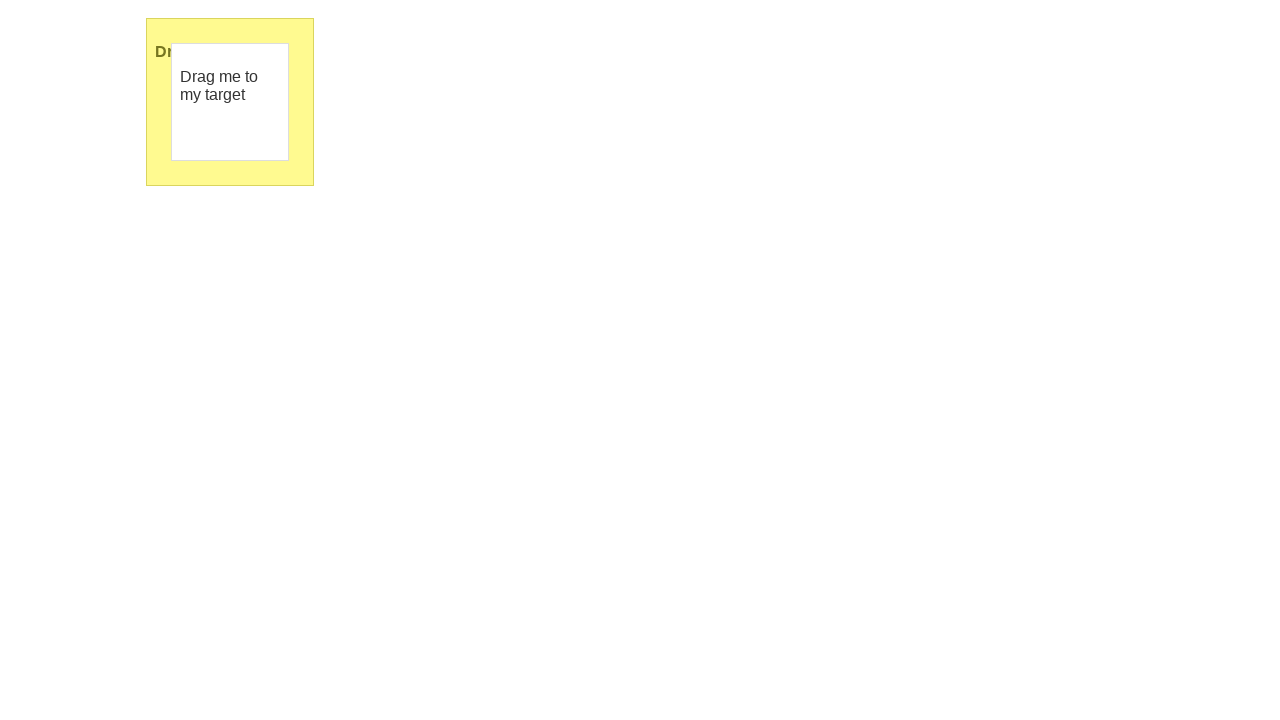

Verified droppable element now shows 'Dropped!' text after successful drag and drop
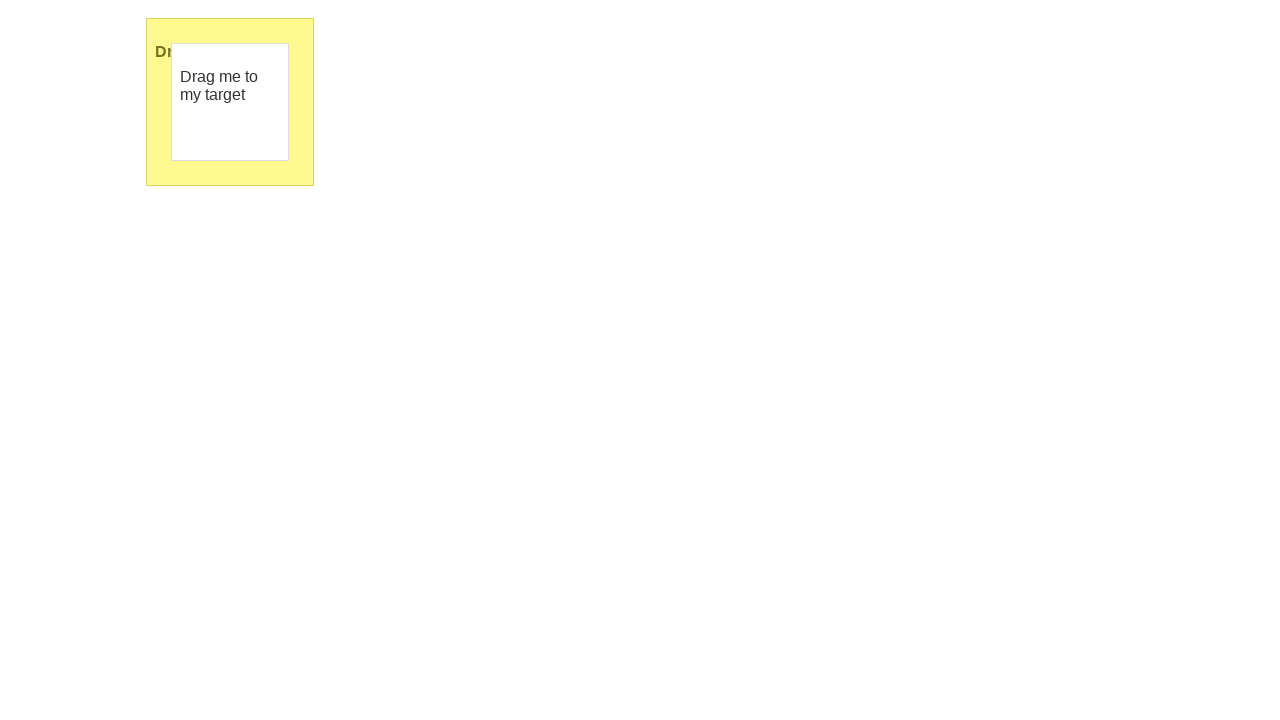

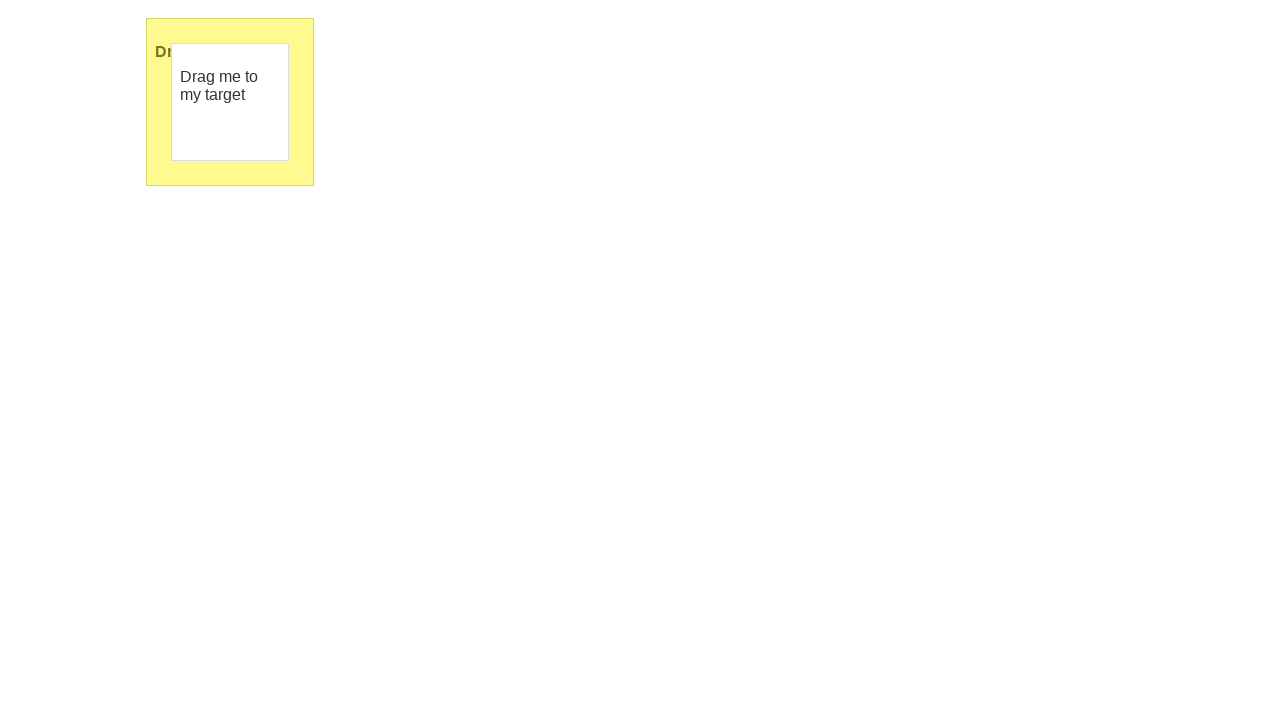